Tests Huawei registration page country dropdown by searching and selecting different countries

Starting URL: https://id5.cloud.huawei.com/CAS/portal/userRegister/regbyemail.html

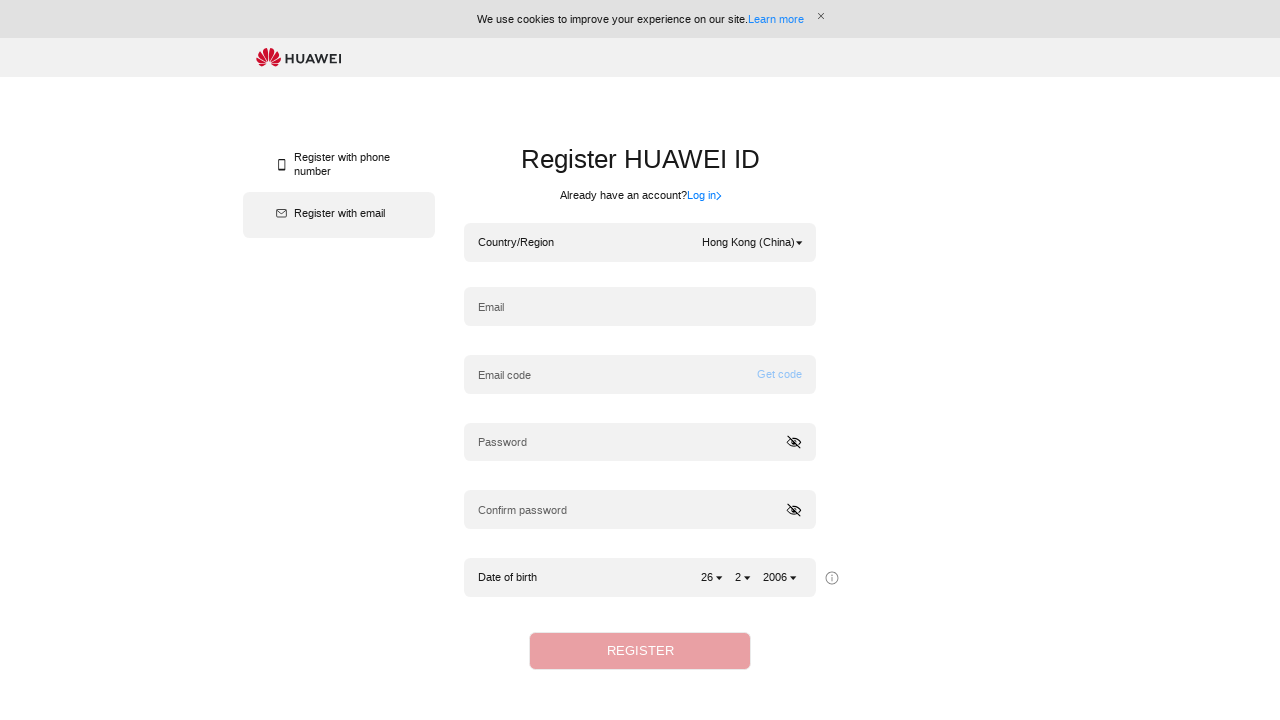

Country dropdown became visible
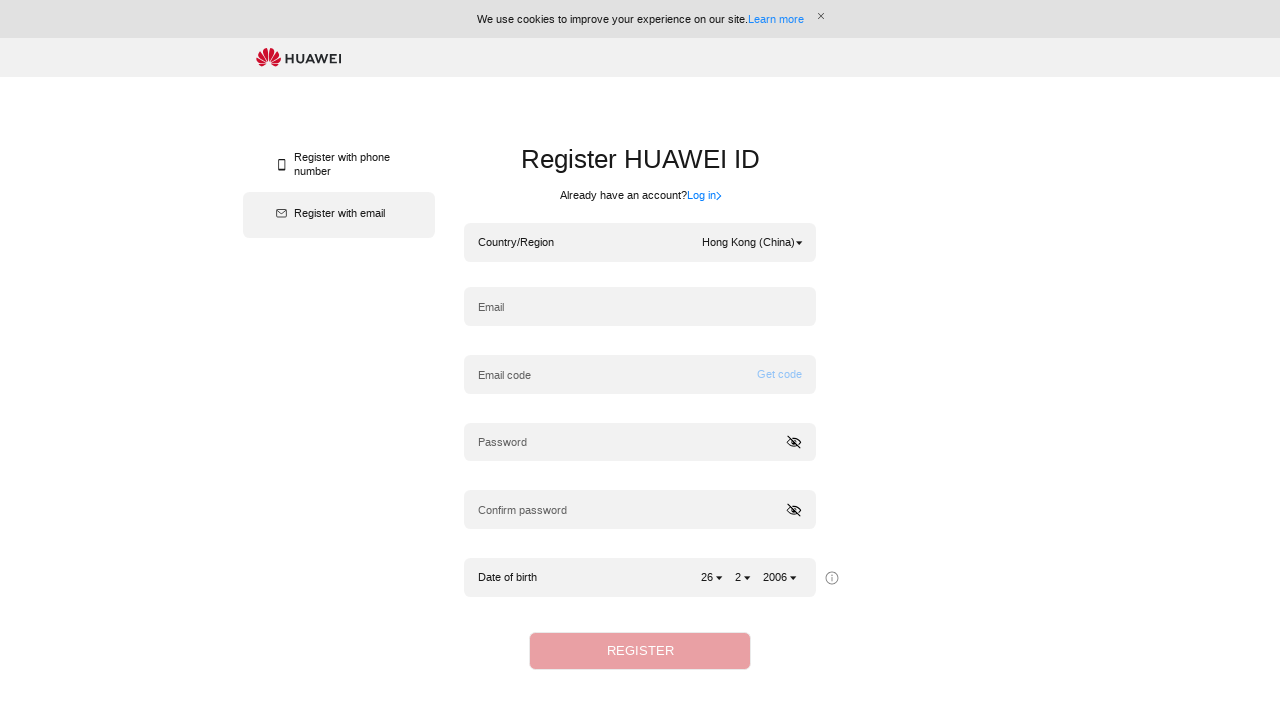

Clicked on country dropdown to open it at (752, 242) on div.hwid-ctryDropdown
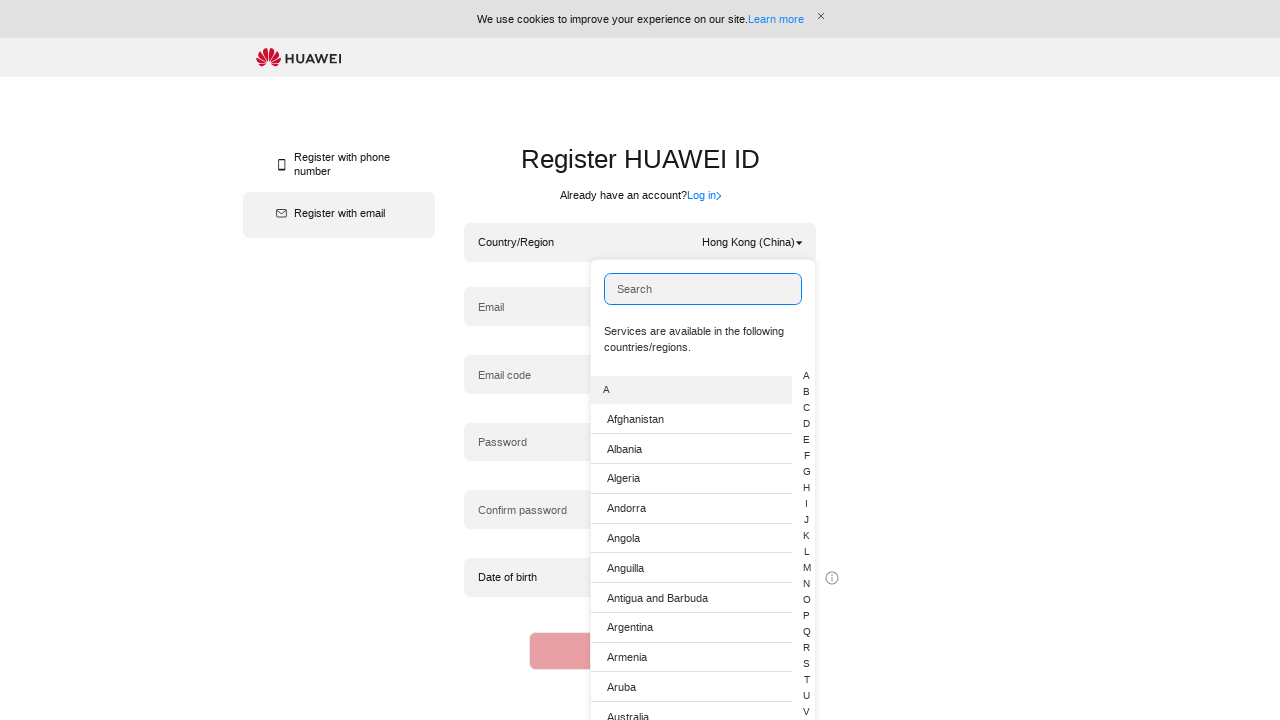

Cleared the country search field on input[ht='input_emailregister_search']
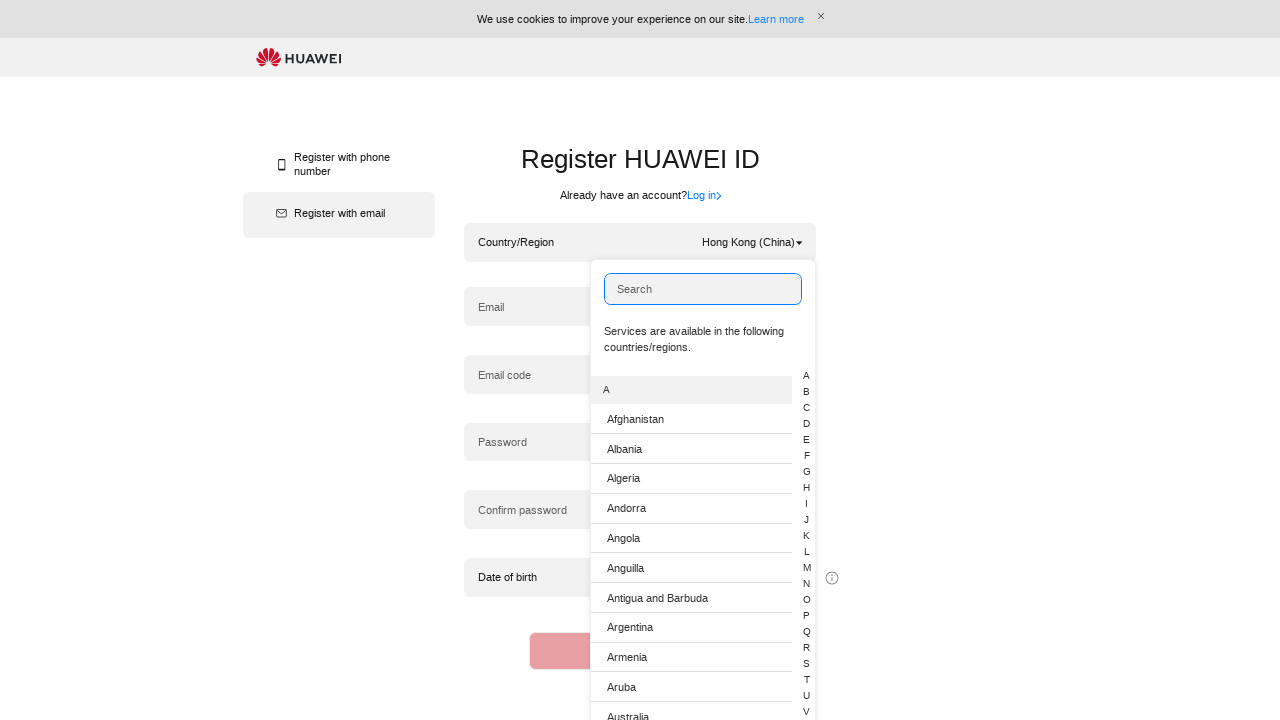

Typed 'Vietnam' in the country search field on input[ht='input_emailregister_search']
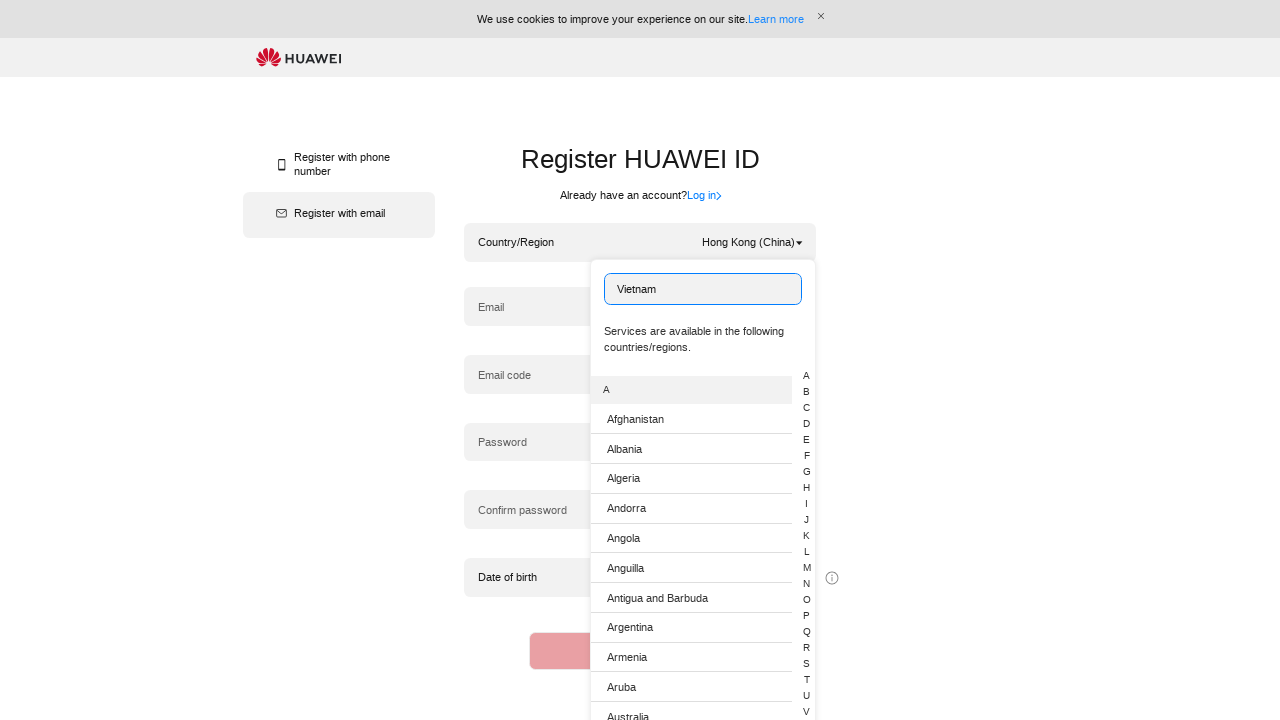

Country list options appeared
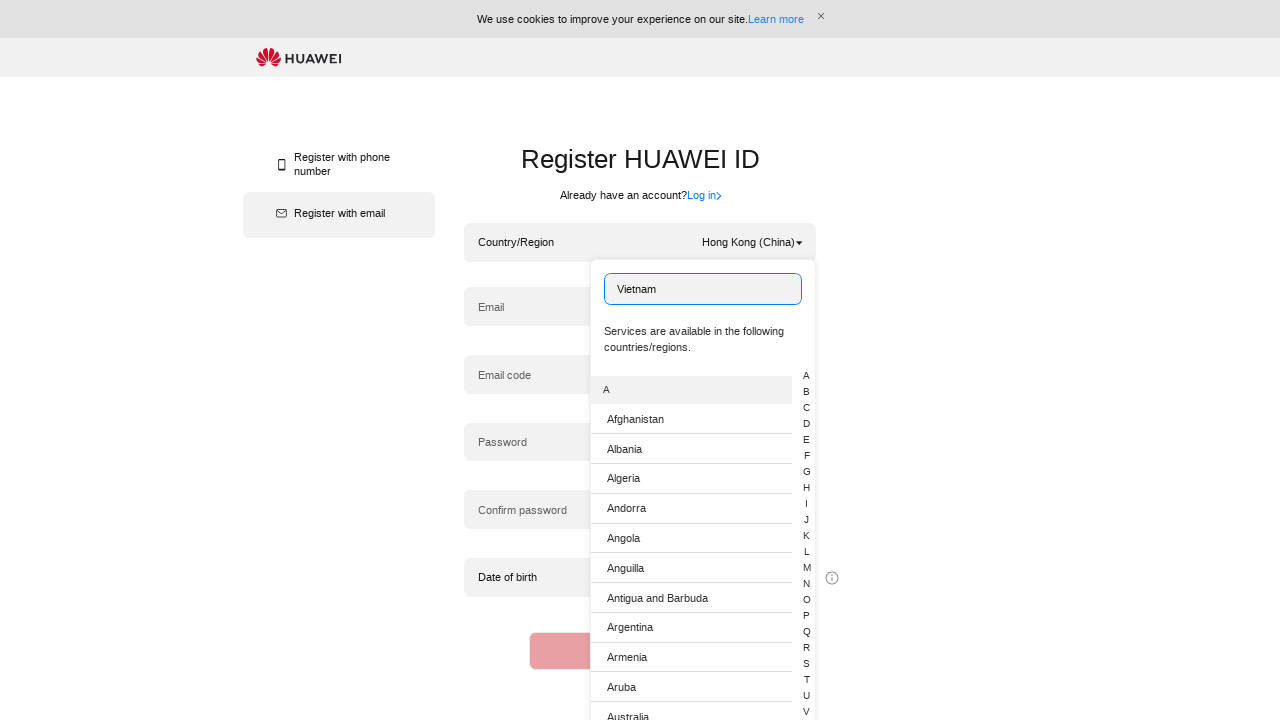

Selected Vietnam from the dropdown list at (626, 563) on ul.hwid-alpla-list span >> internal:has-text="Vietnam"i
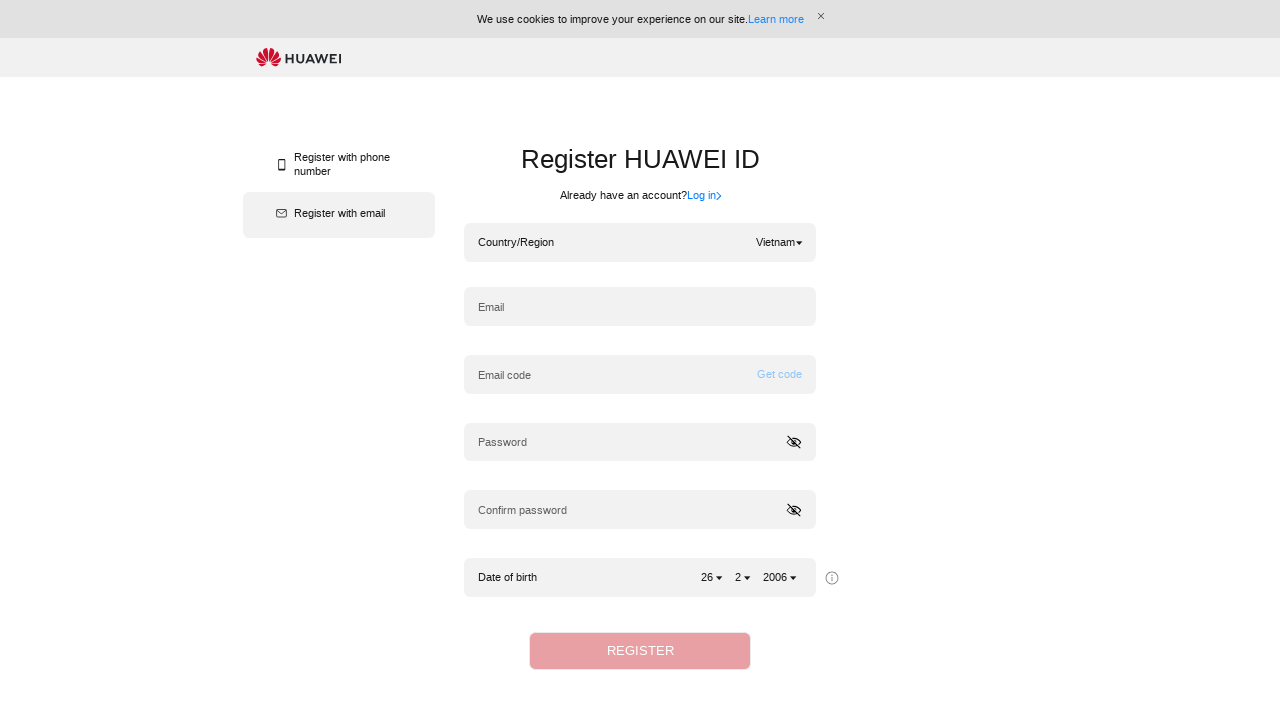

Verified that Vietnam is now selected in the dropdown
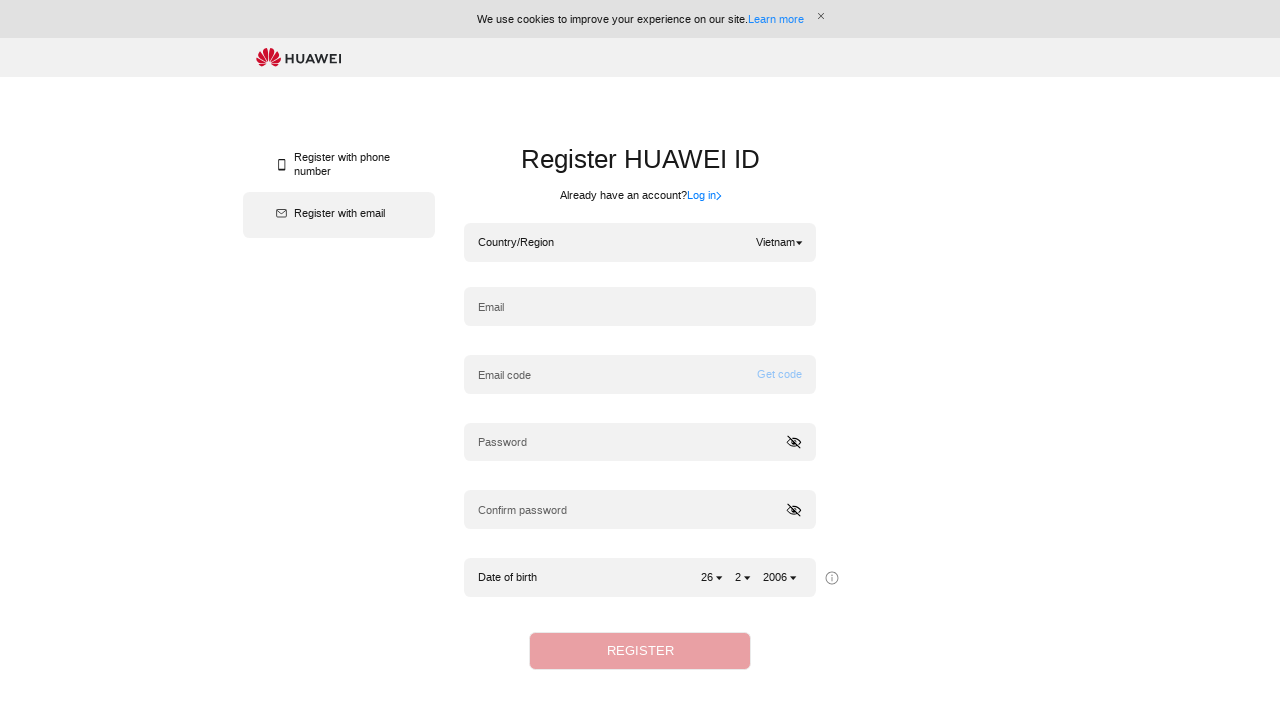

Clicked on country dropdown to open it again at (779, 242) on div.hwid-ctryDropdown
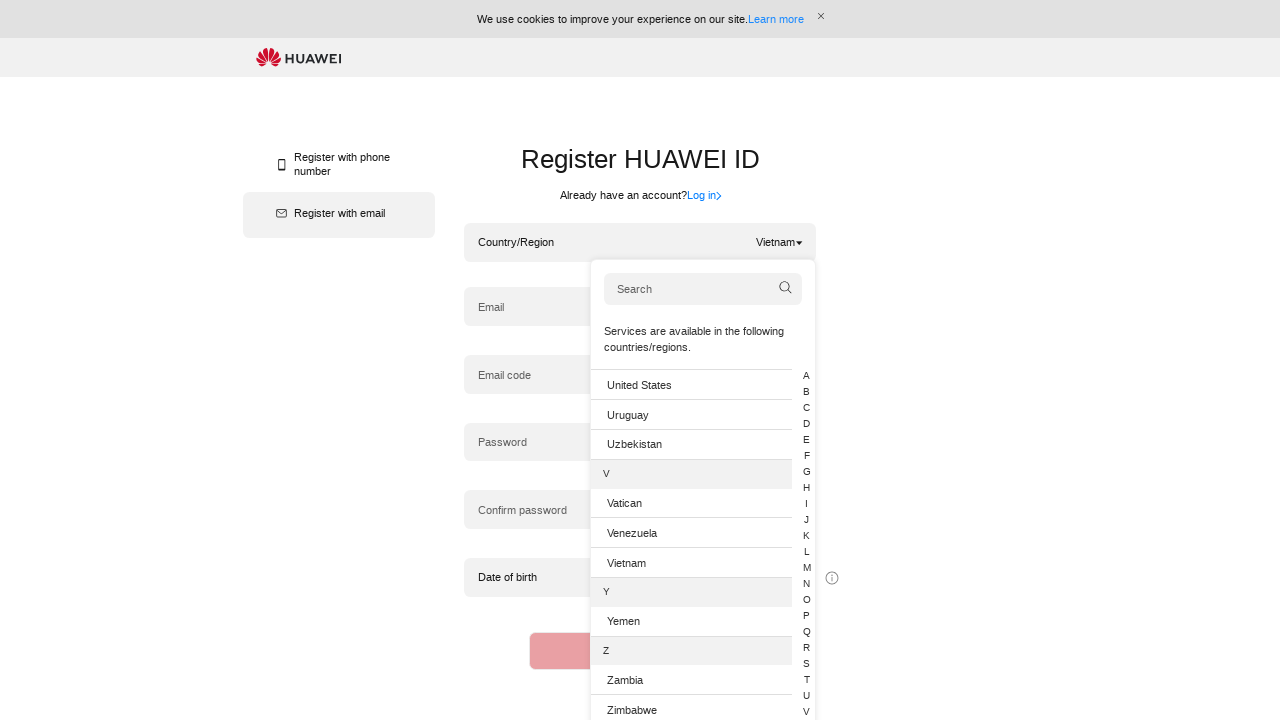

Cleared the country search field on input[ht='input_emailregister_search']
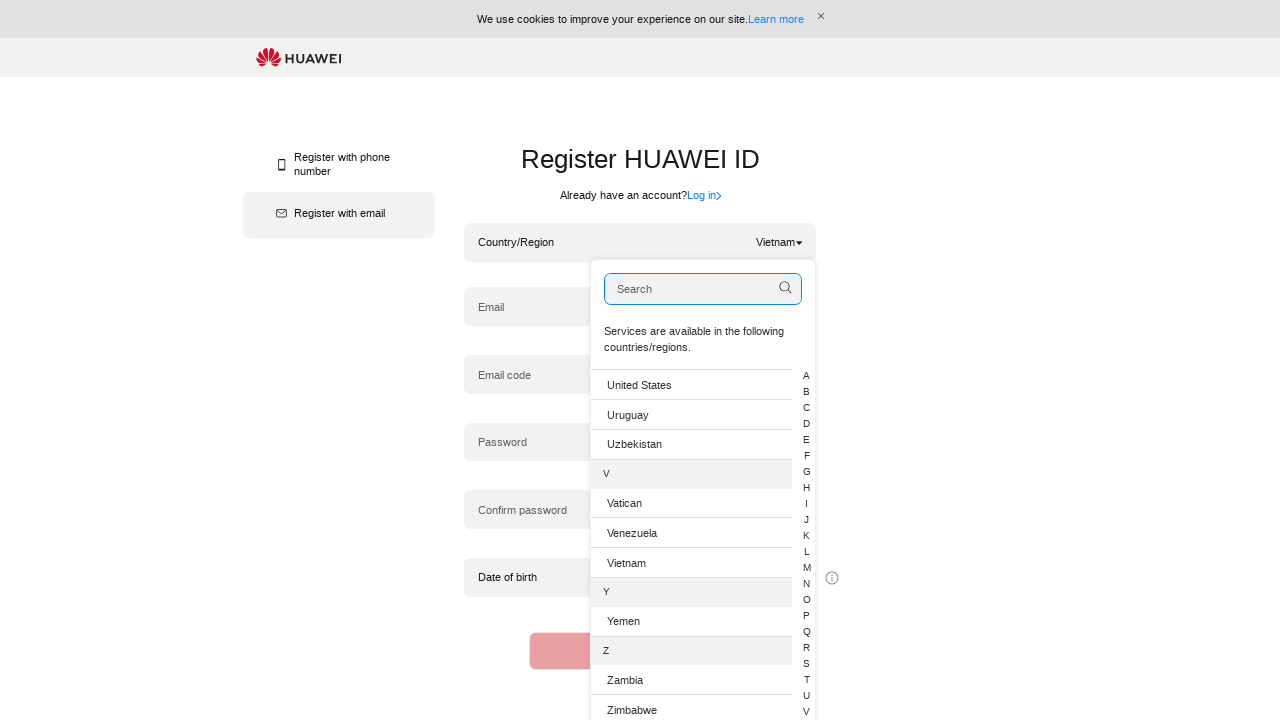

Typed 'Bangladesh' in the country search field on input[ht='input_emailregister_search']
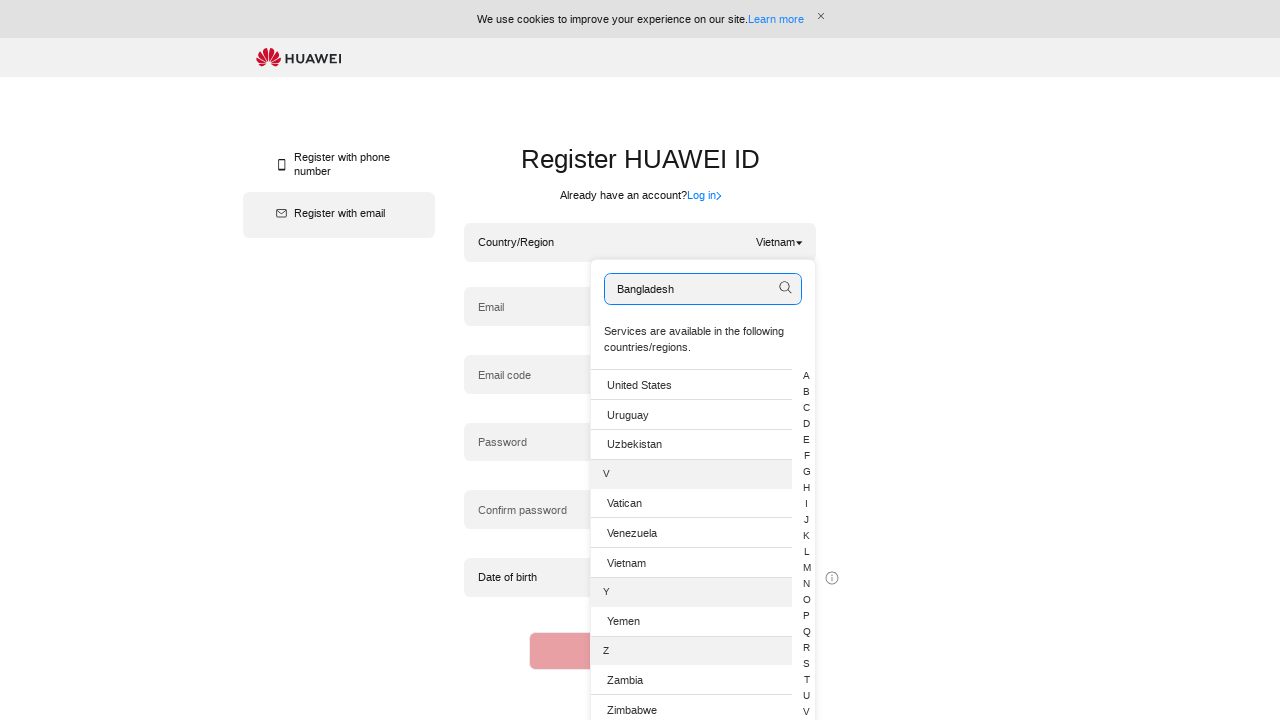

Country list options appeared
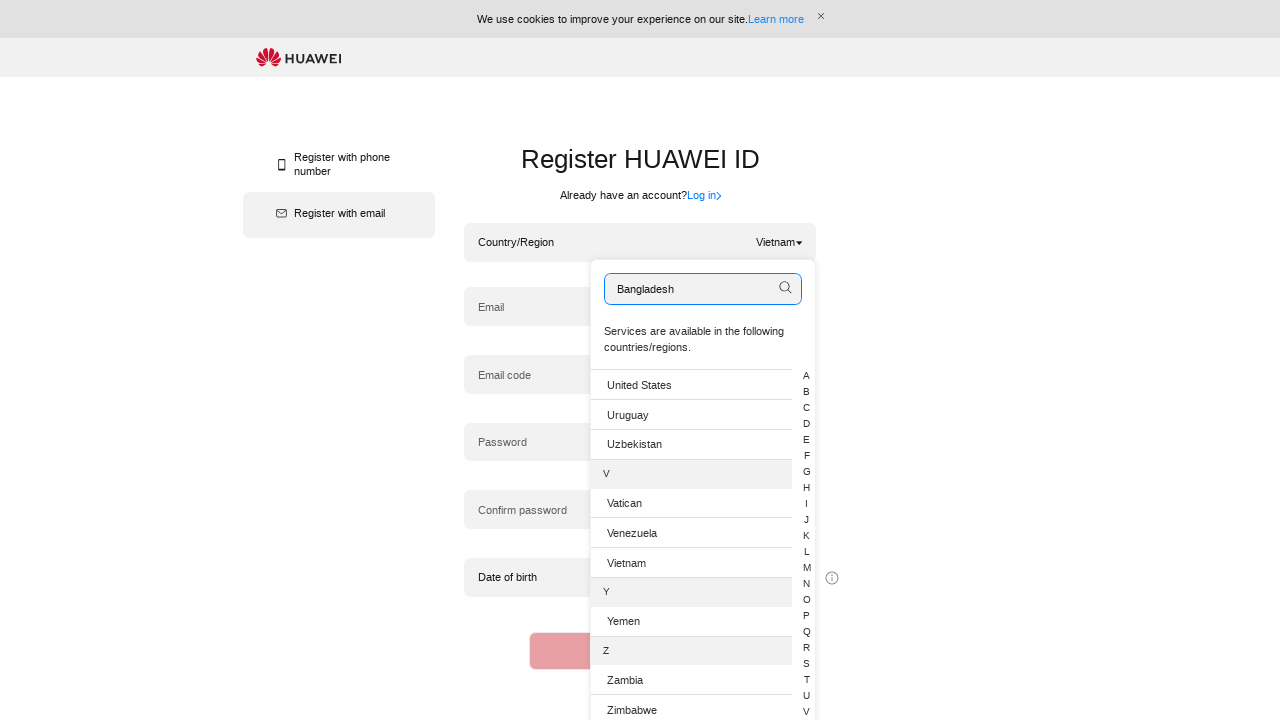

Selected Bangladesh from the dropdown list at (635, 550) on ul.hwid-alpla-list span >> internal:has-text="Bangladesh"i
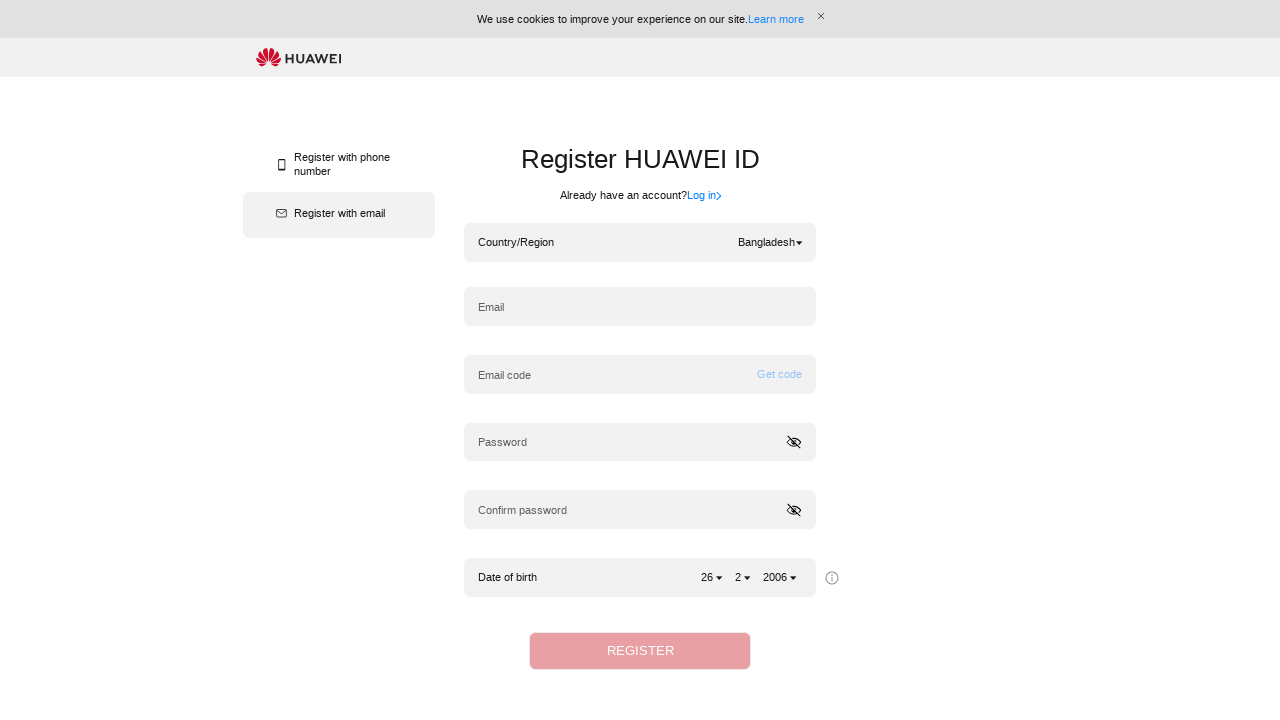

Verified that Bangladesh is now selected in the dropdown
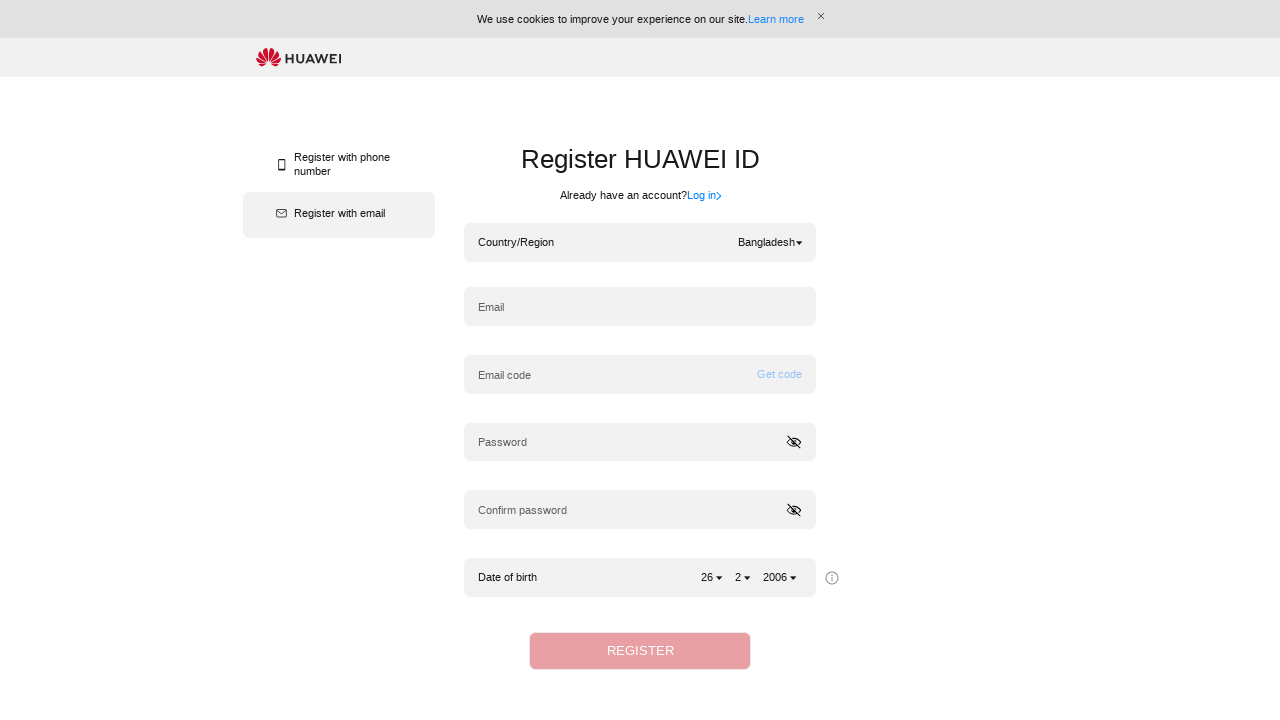

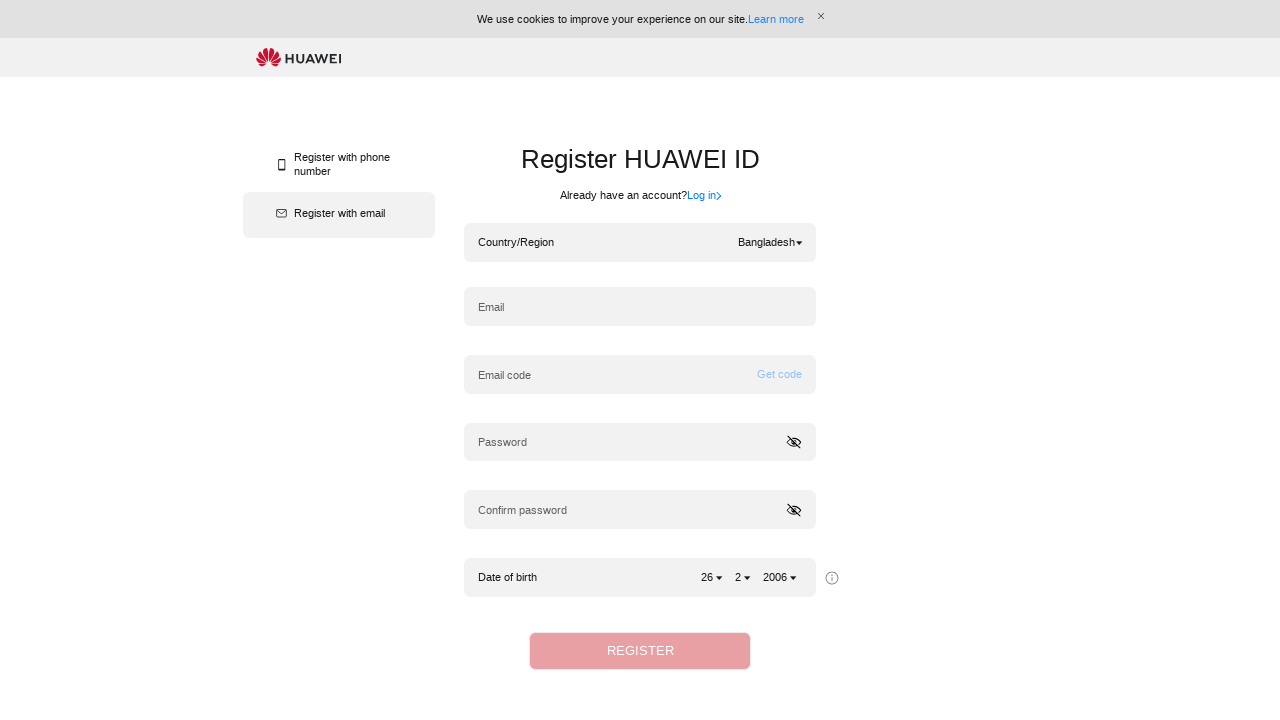